Tests dropdown selection functionality by selecting "Option 2" from a dropdown menu and verifying the selection was successful

Starting URL: https://the-internet.herokuapp.com/dropdown

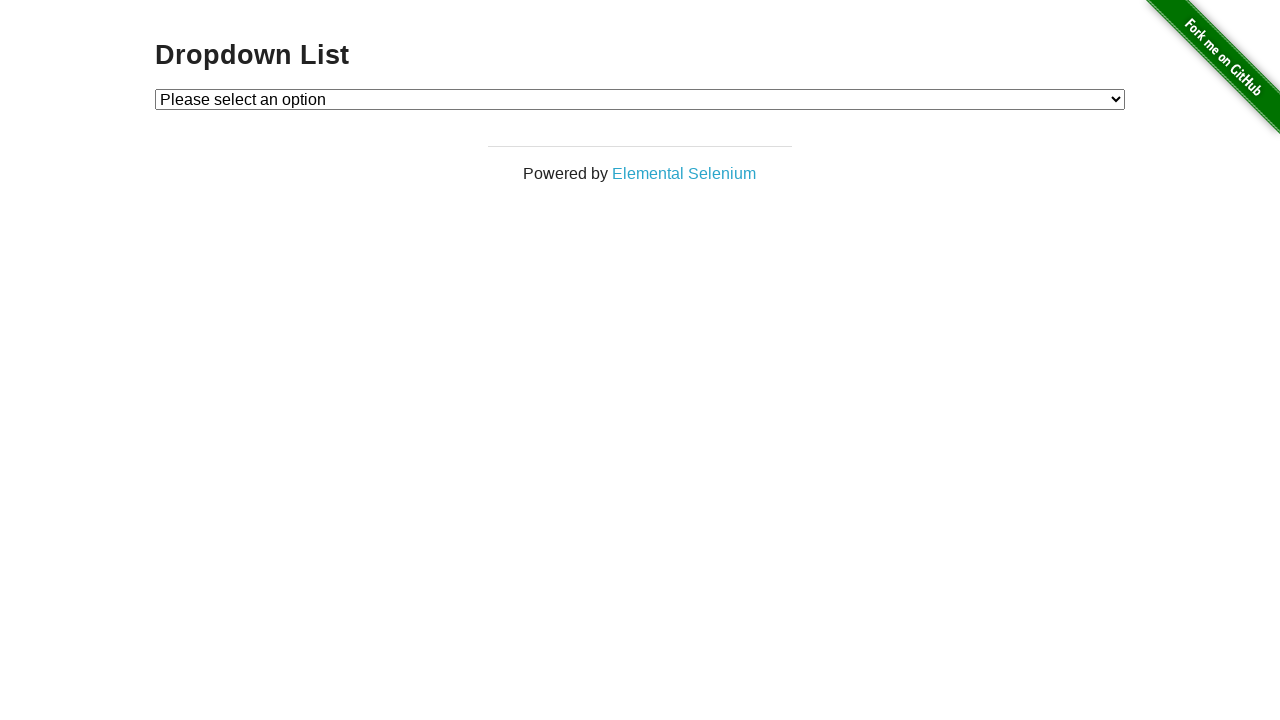

Navigated to dropdown test page
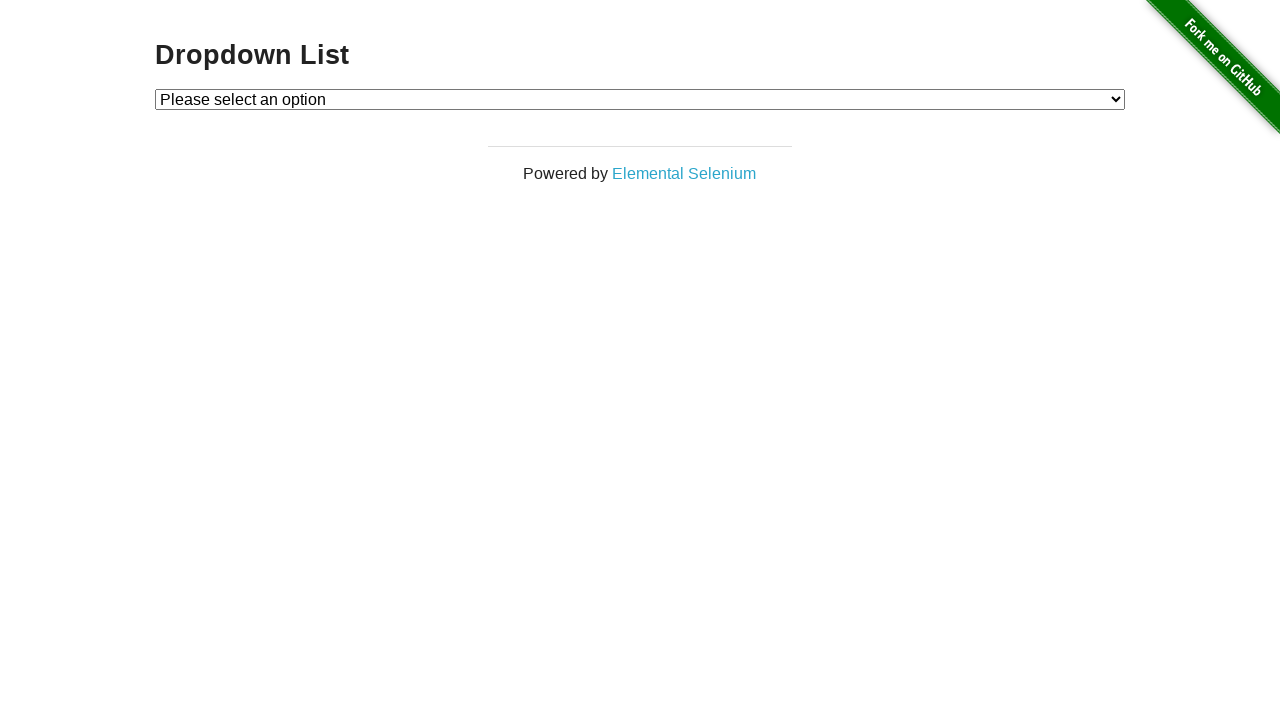

Selected 'Option 2' from dropdown menu on #dropdown
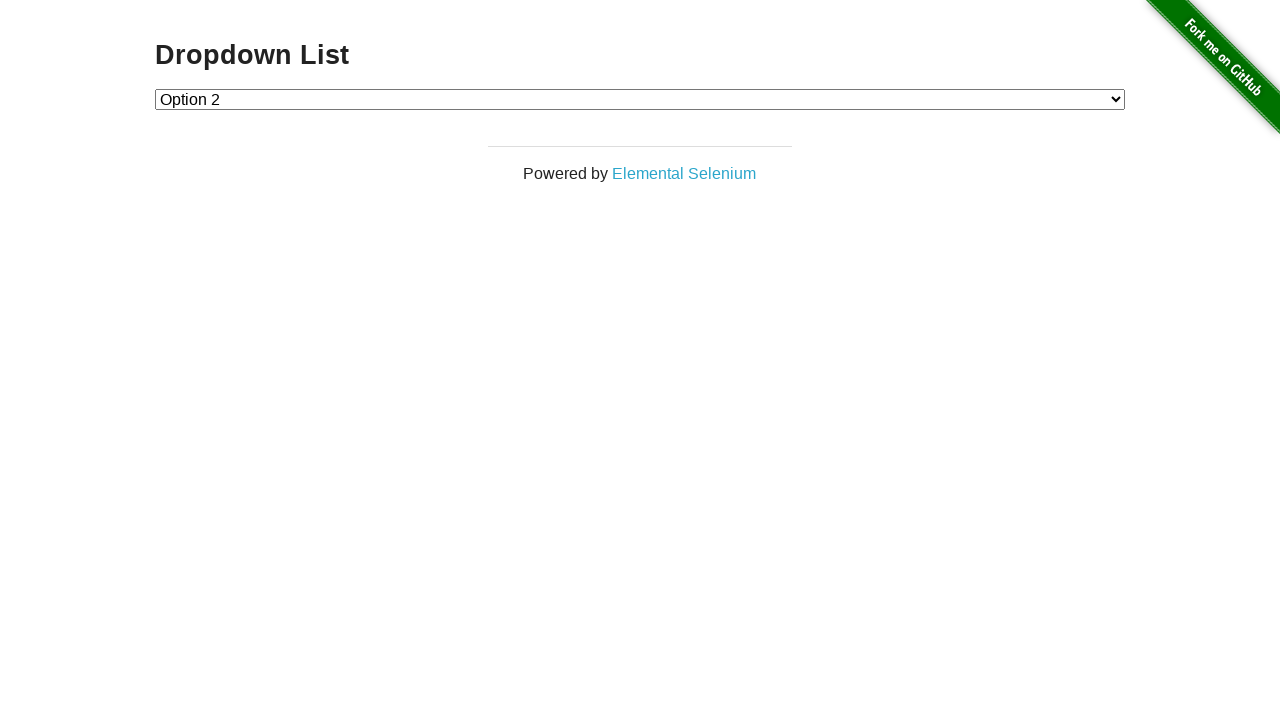

Retrieved selected dropdown value
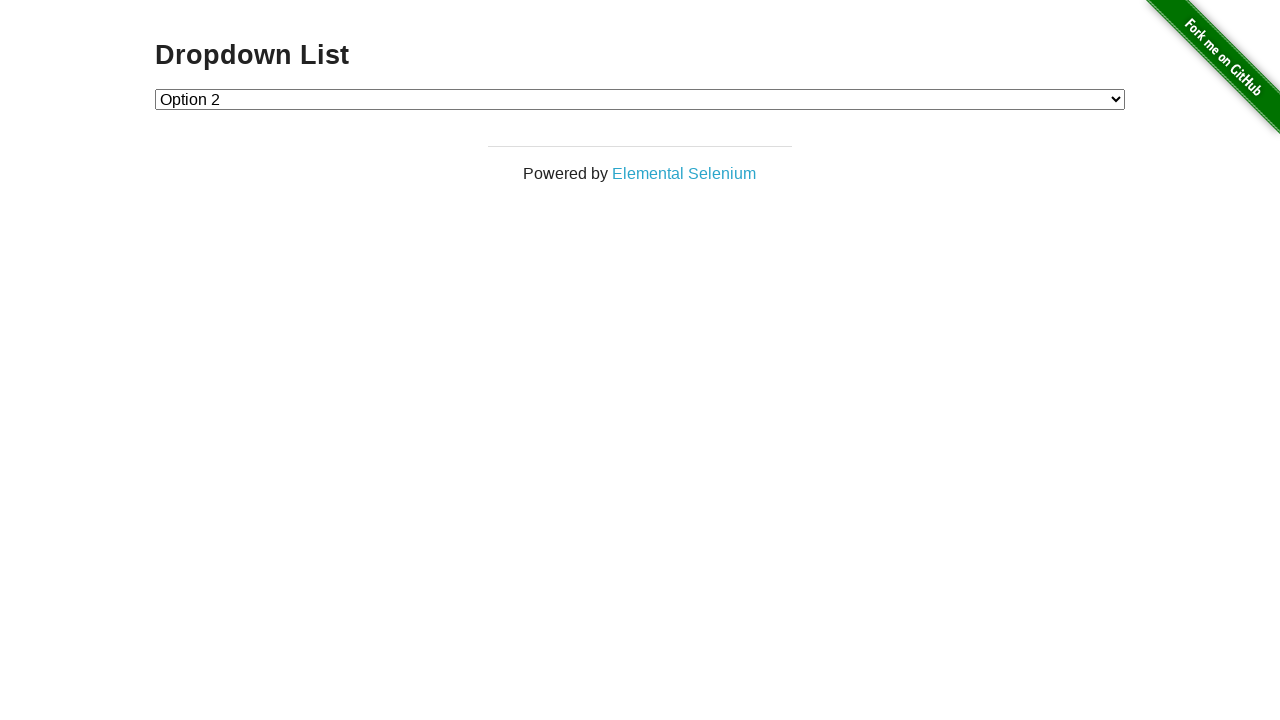

Verified that Option 2 (value '2') is correctly selected
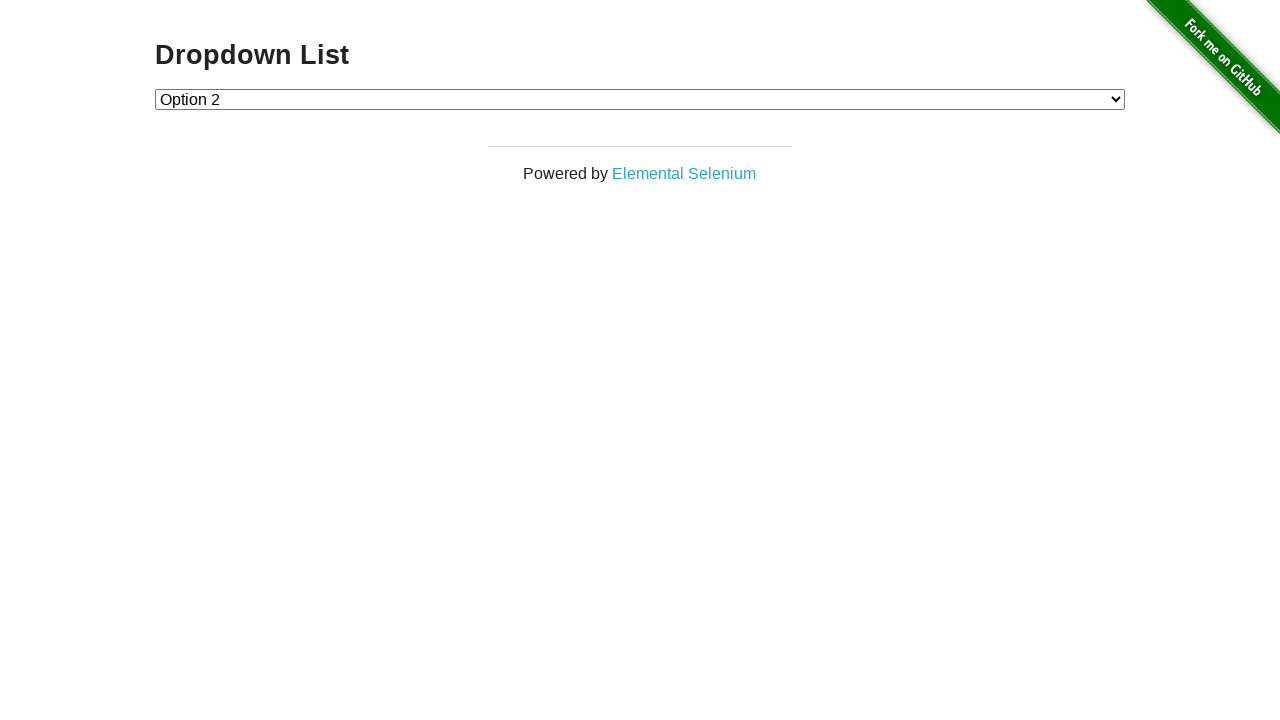

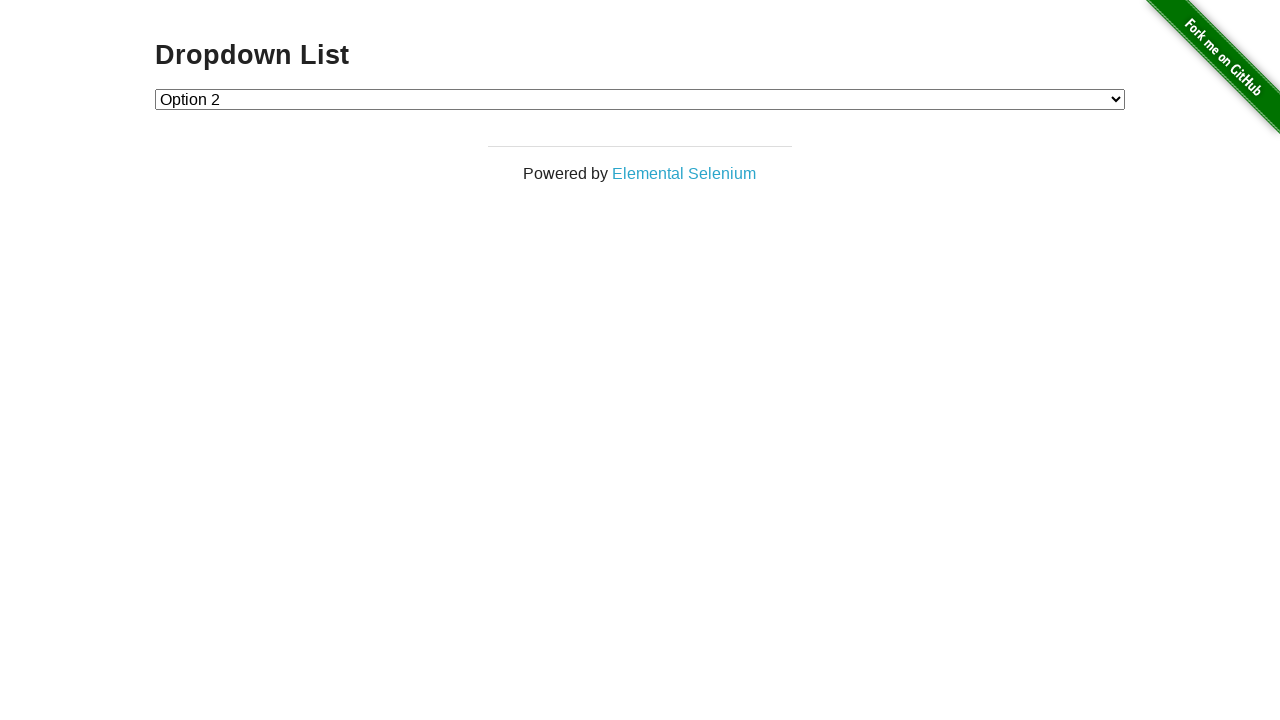